Tests navigation to the About page by clicking the About link, then clicks the "Find out more about us" button to verify successful redirection.

Starting URL: https://ensekautomationcandidatetest.azurewebsites.net/

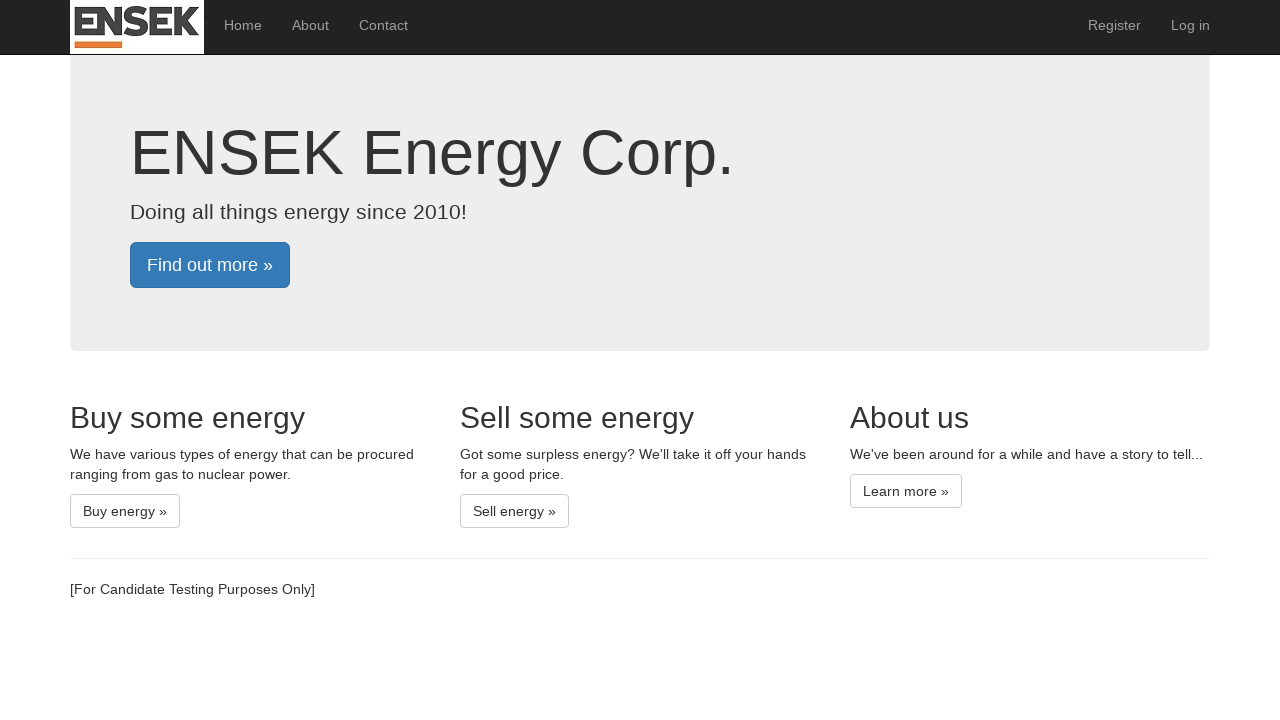

Clicked the About link to navigate to About page at (310, 25) on a:text('About')
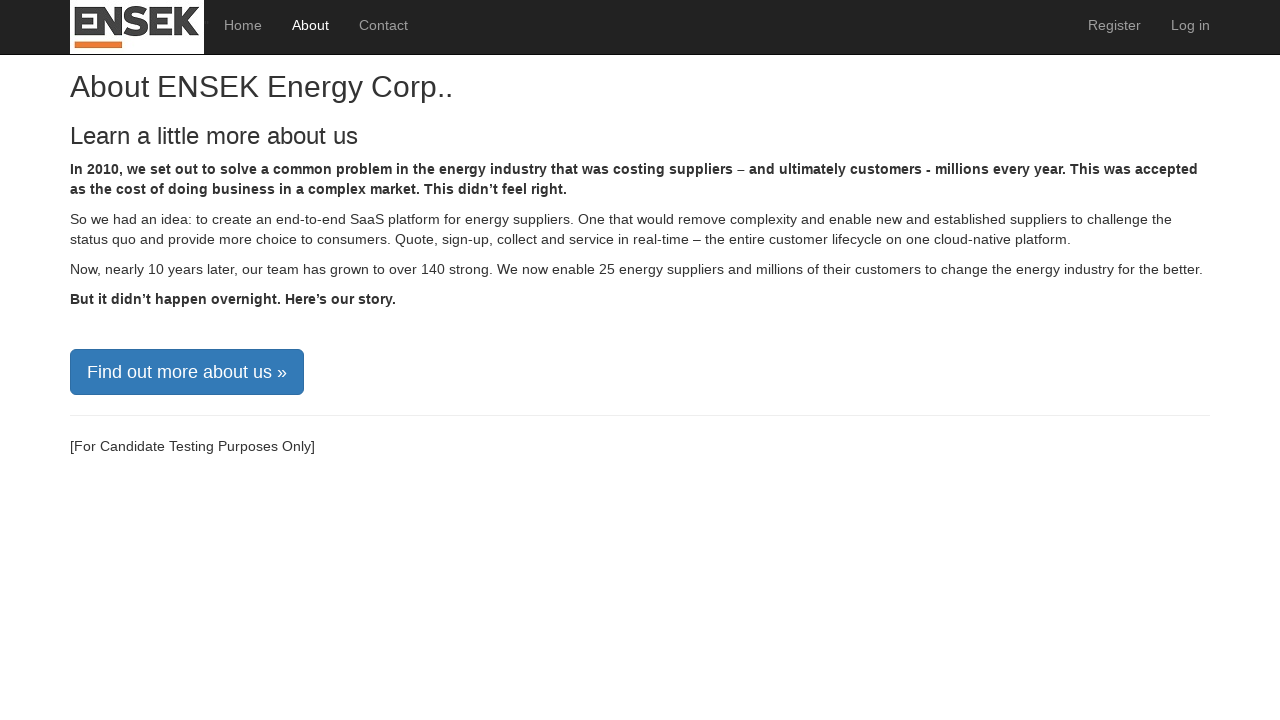

Waited for 'Find out more about us' button to be visible
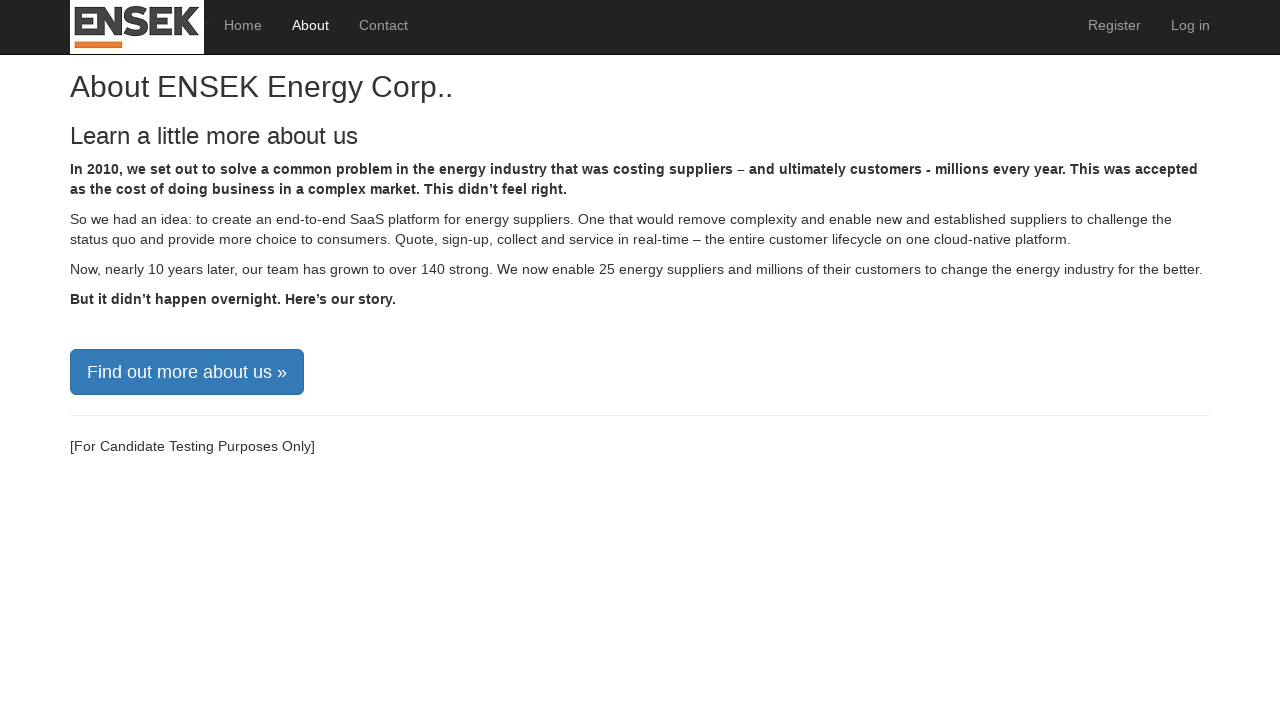

Clicked the 'Find out more about us' button at (187, 372) on a:text('Find out more about us »')
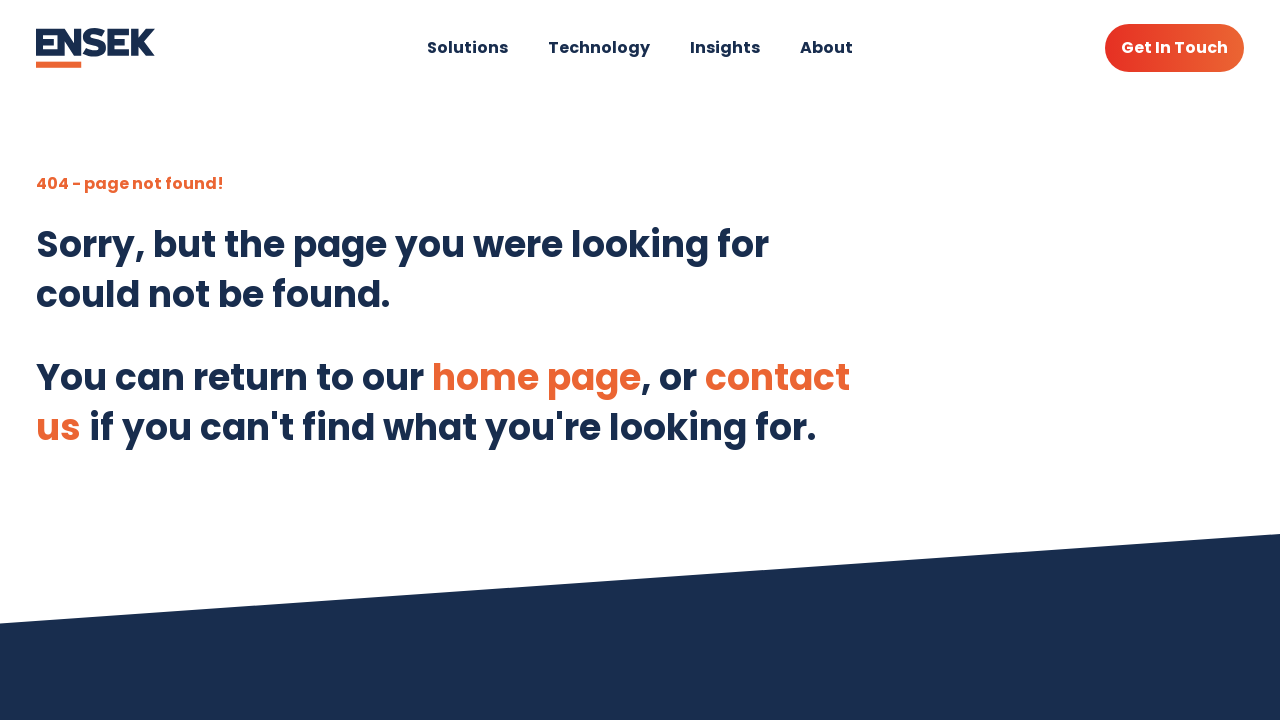

Verified navigation completed and page stabilized
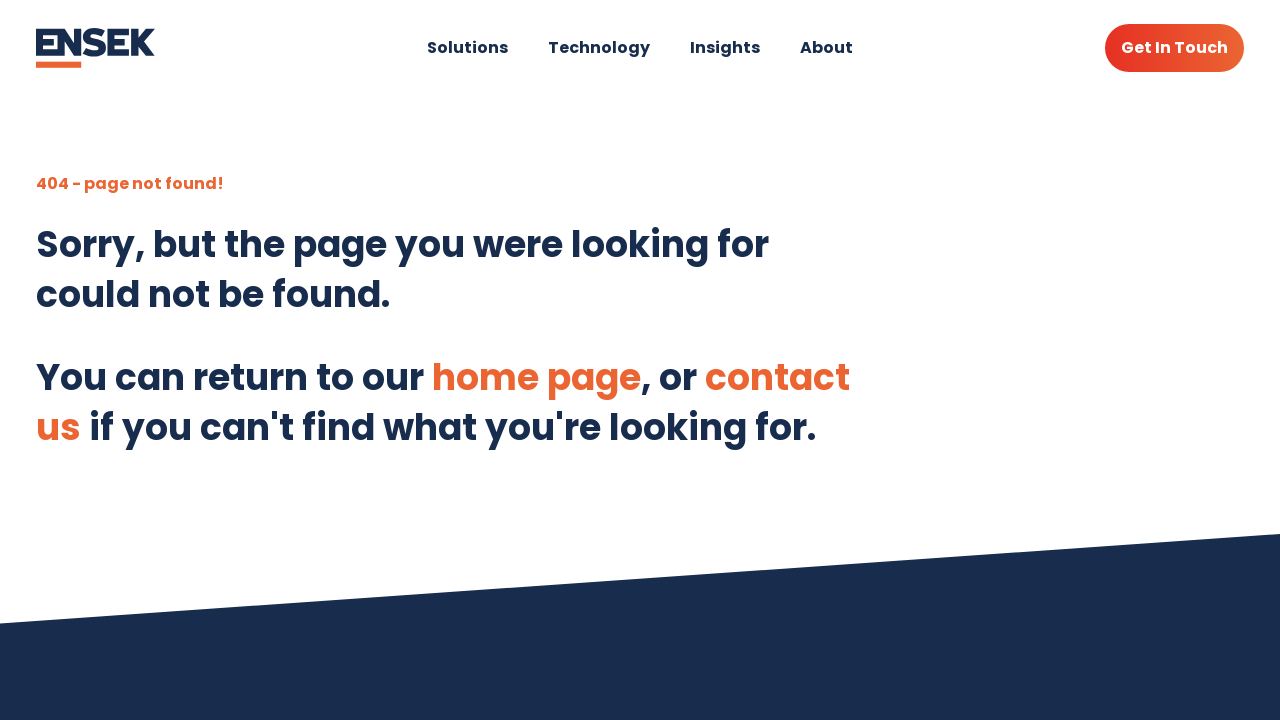

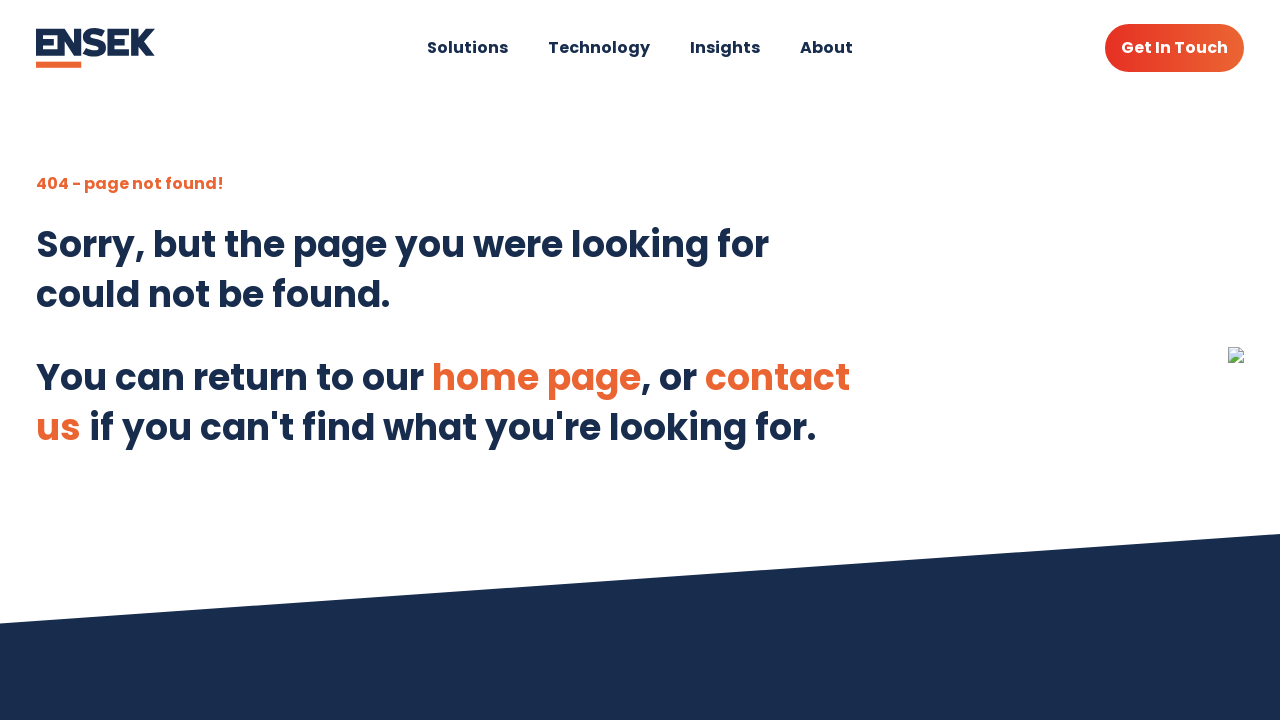